Tests radio button functionality by selecting a random radio button from a list of options

Starting URL: https://codenboxautomationlab.com/practice/

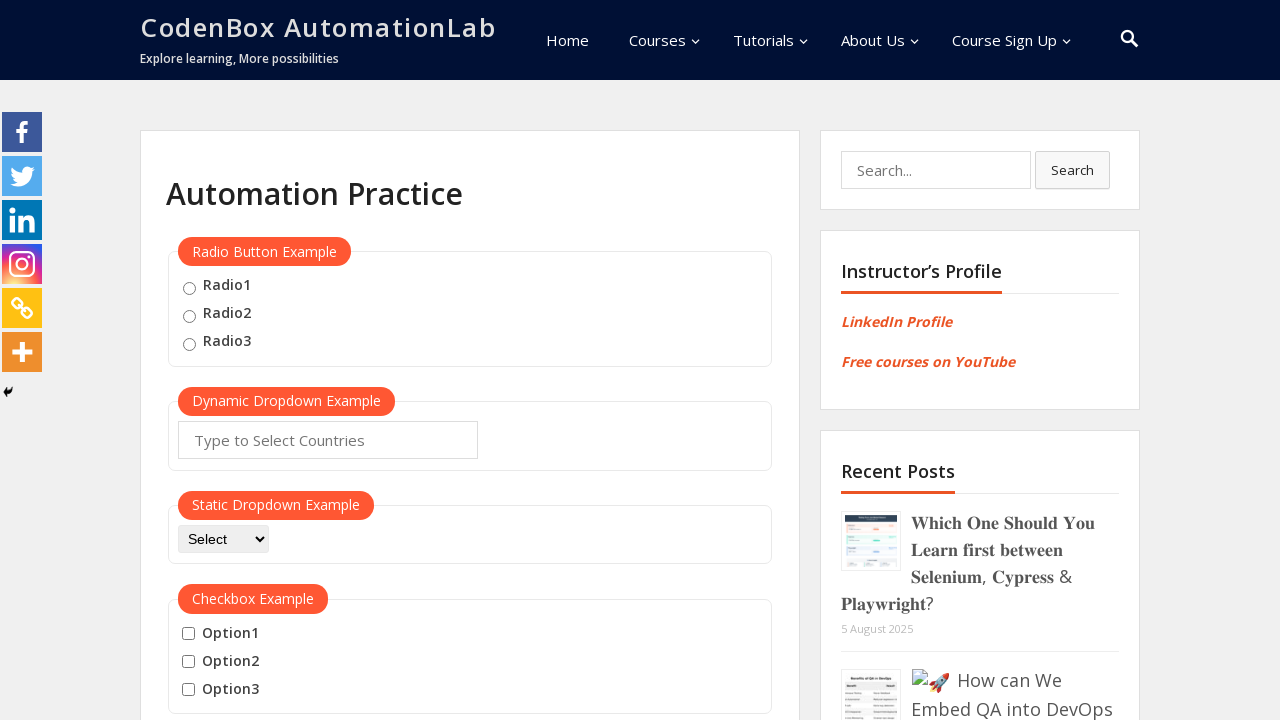

Waited for radio buttons to load
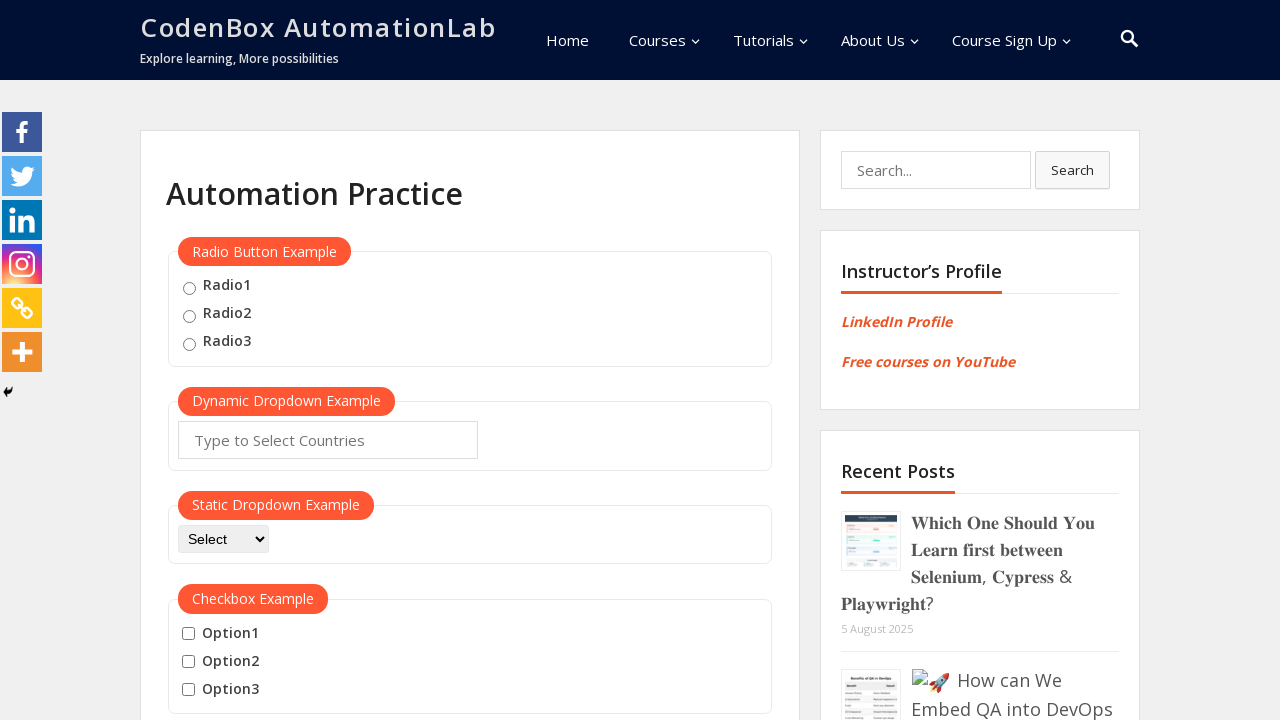

Located all radio buttons
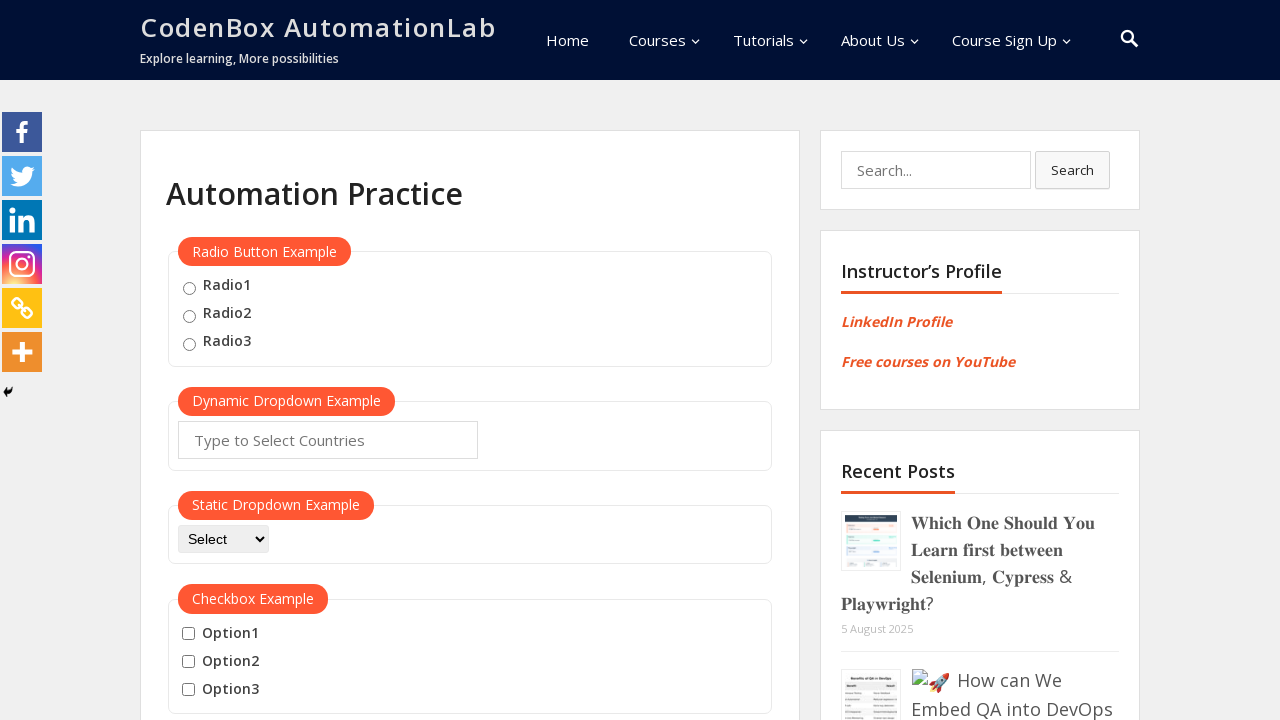

Found 3 radio button options
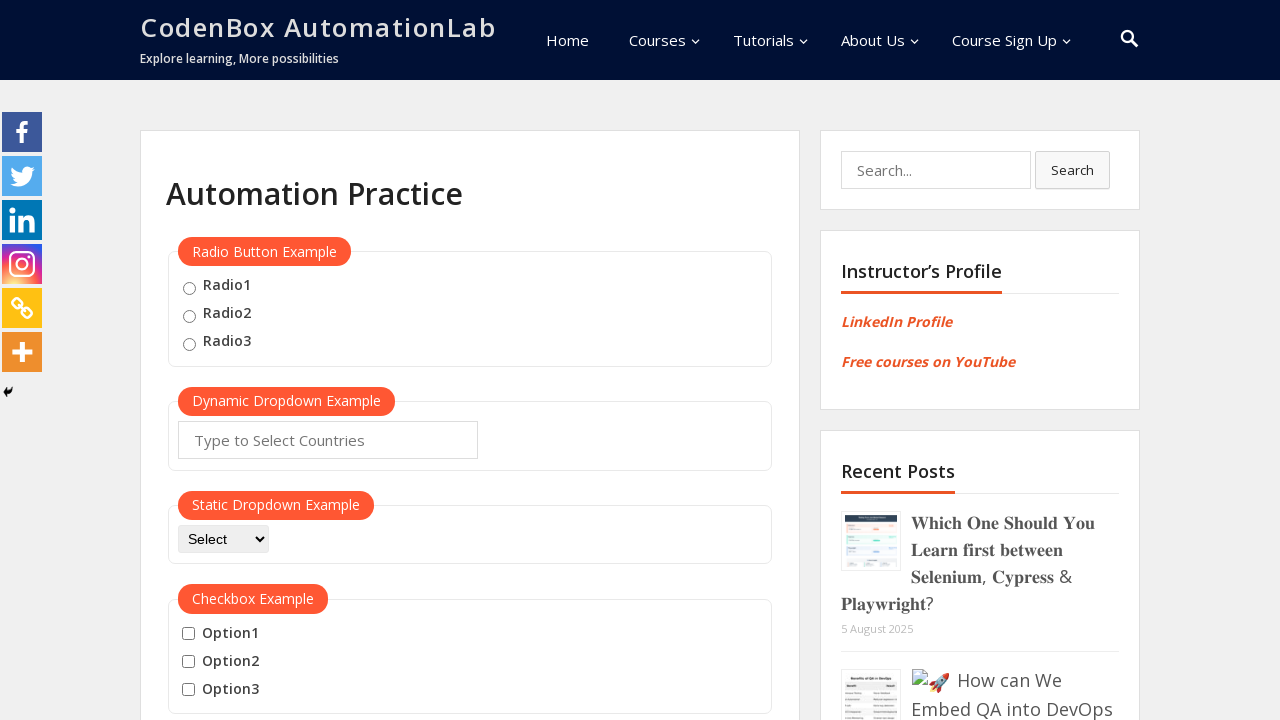

Selected random radio button at index 1
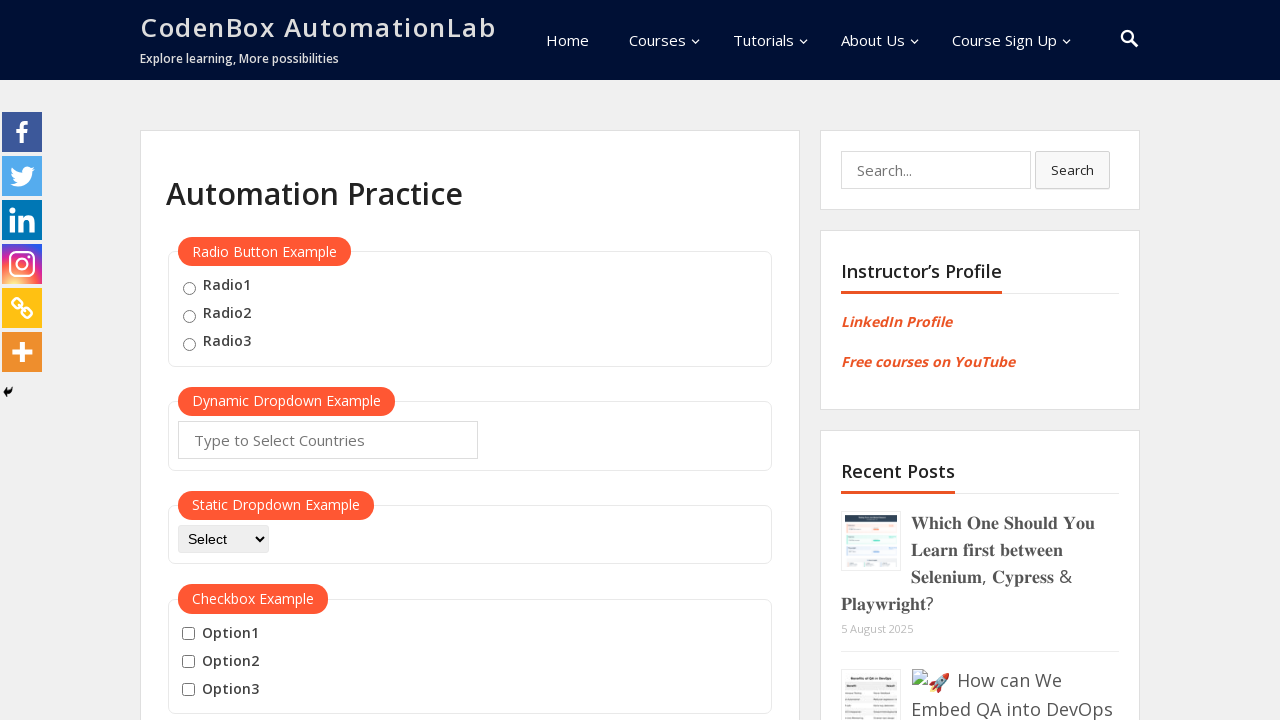

Clicked radio button at index 1 at (189, 316) on .radioButton >> nth=1
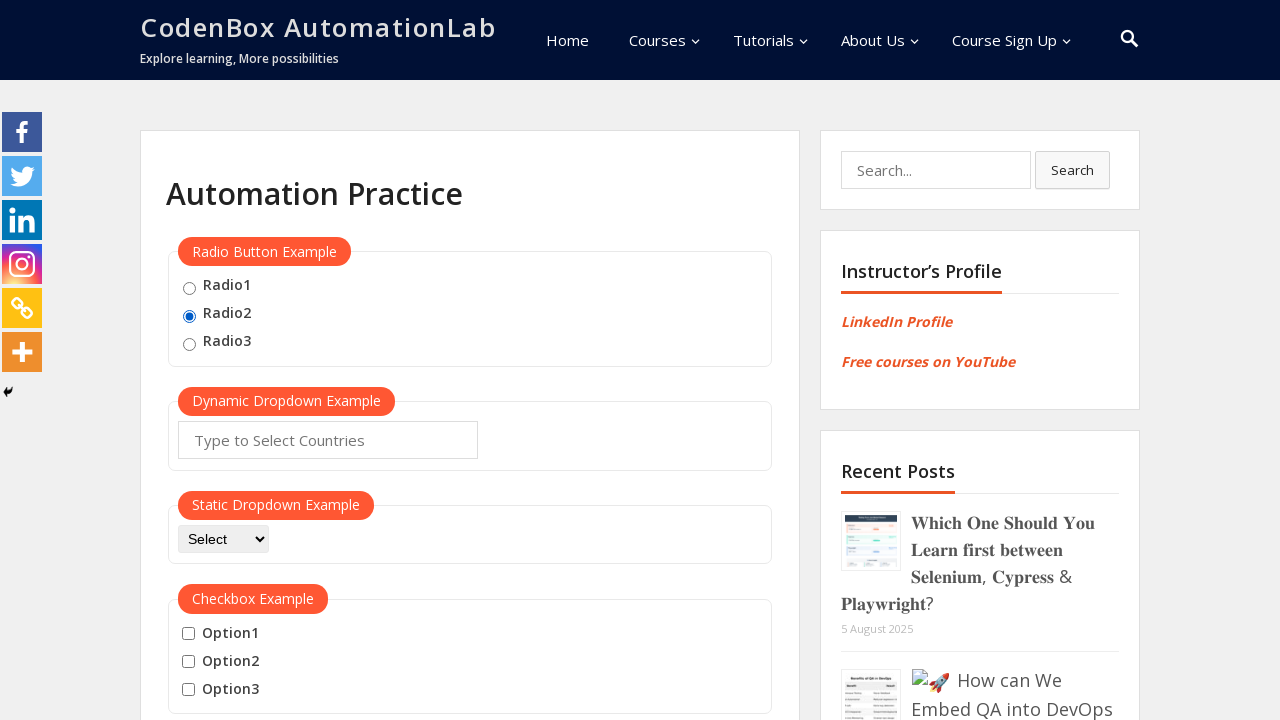

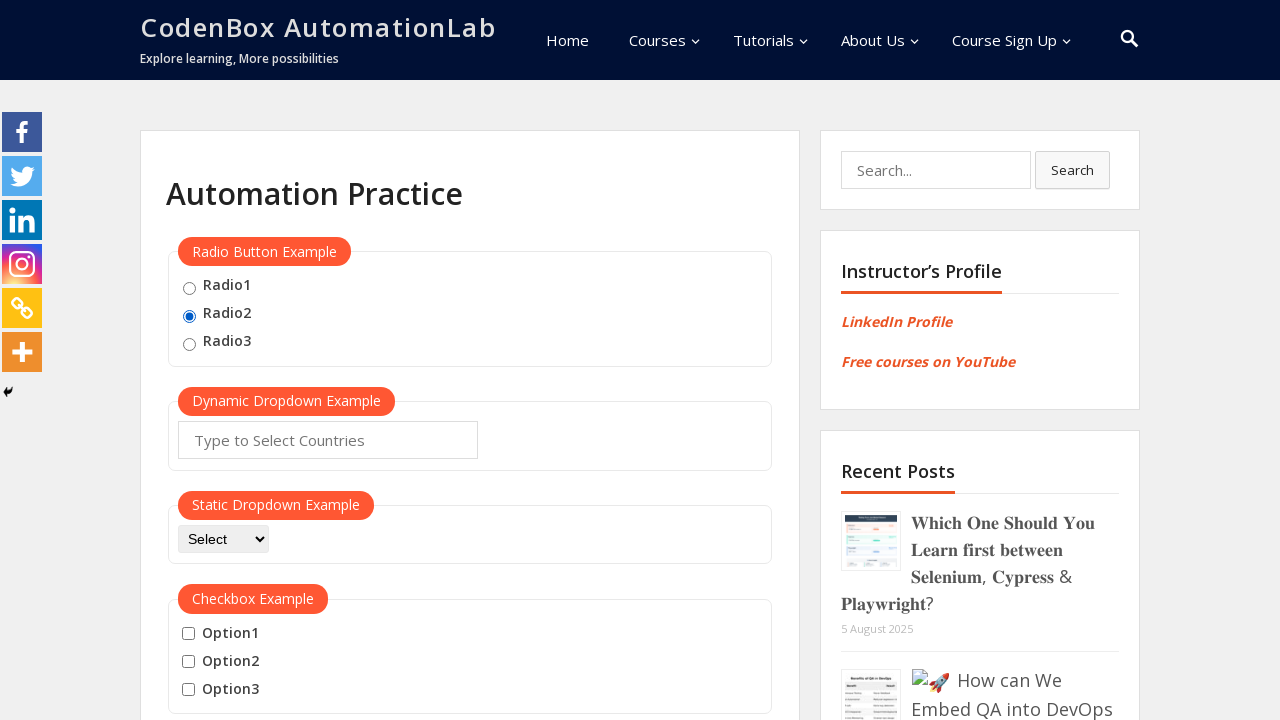